Tests dynamic loading with explicit wait, clicking start and waiting up to 10 seconds for the finish element to appear

Starting URL: http://the-internet.herokuapp.com/dynamic_loading/2

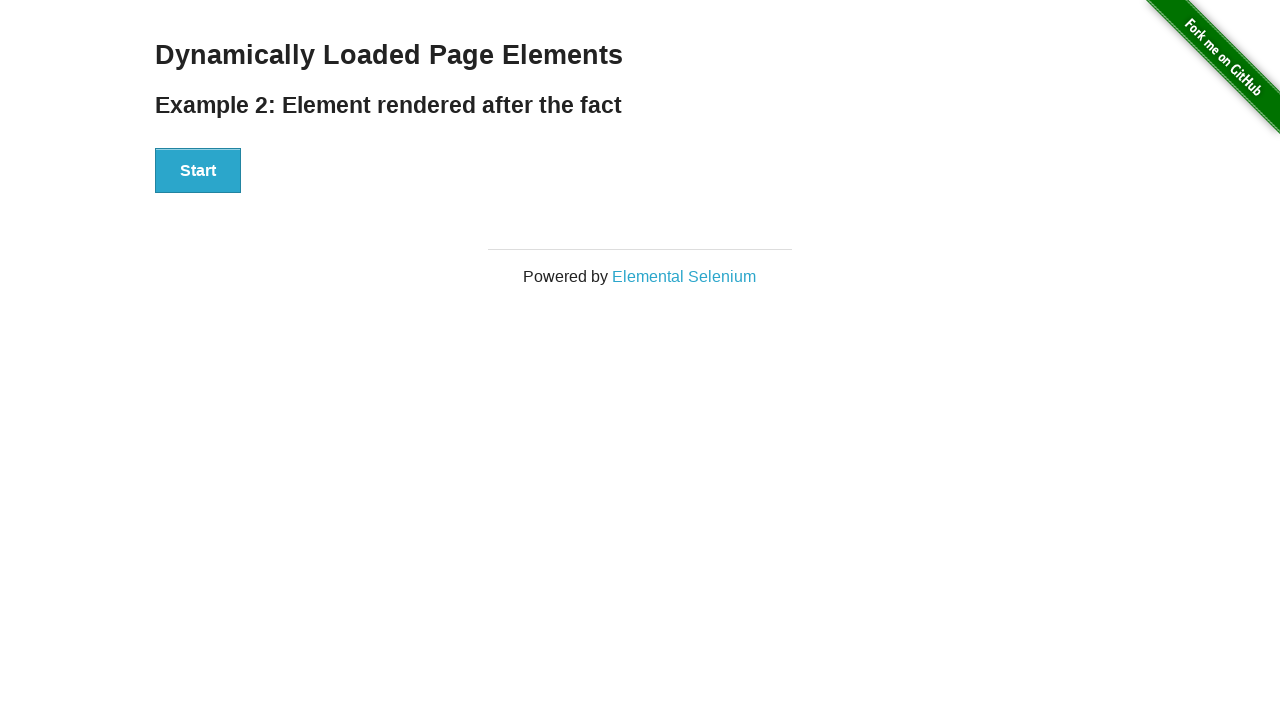

Clicked the start button at (198, 171) on #start button
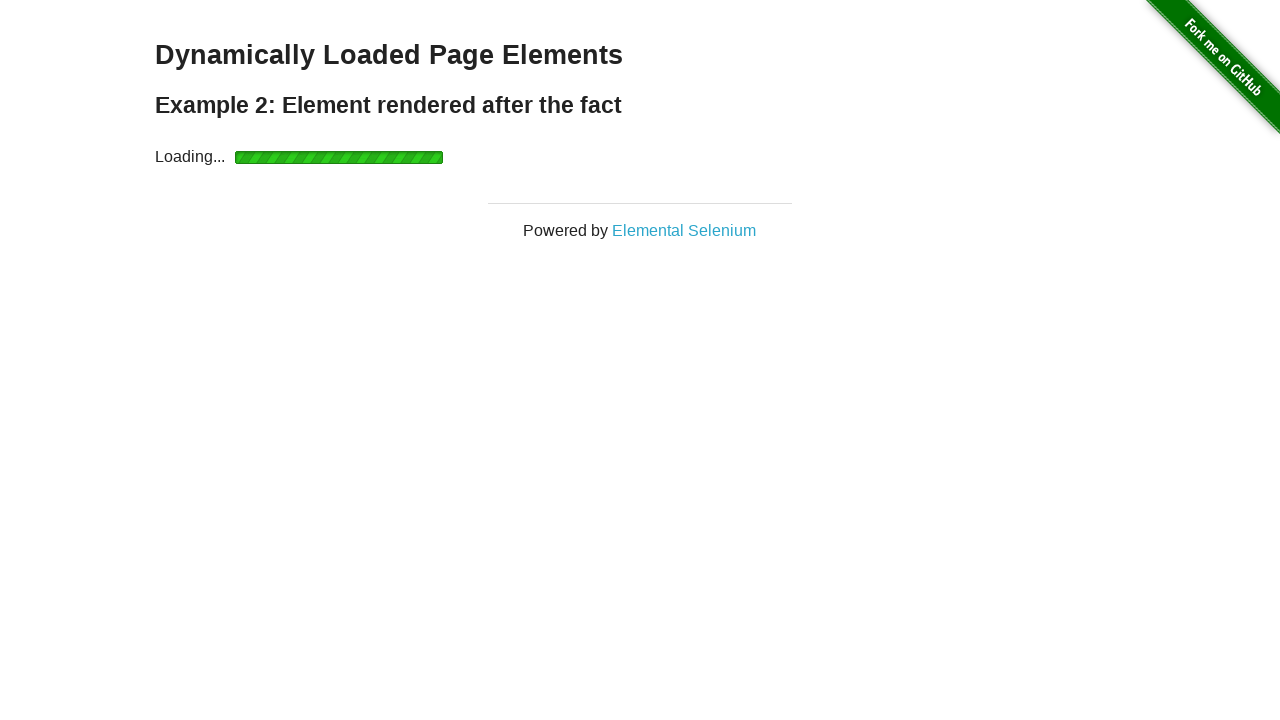

Waited up to 10 seconds for finish element to appear
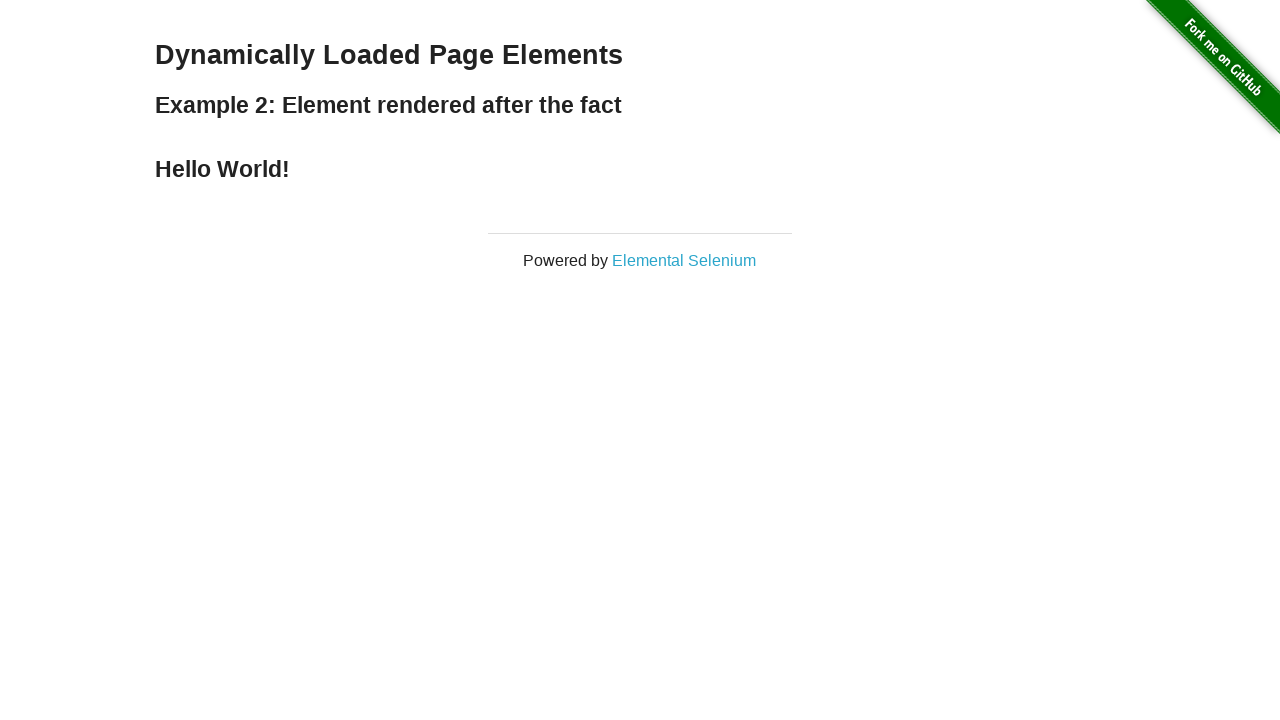

Verified finish element contains 'Hello World!' text
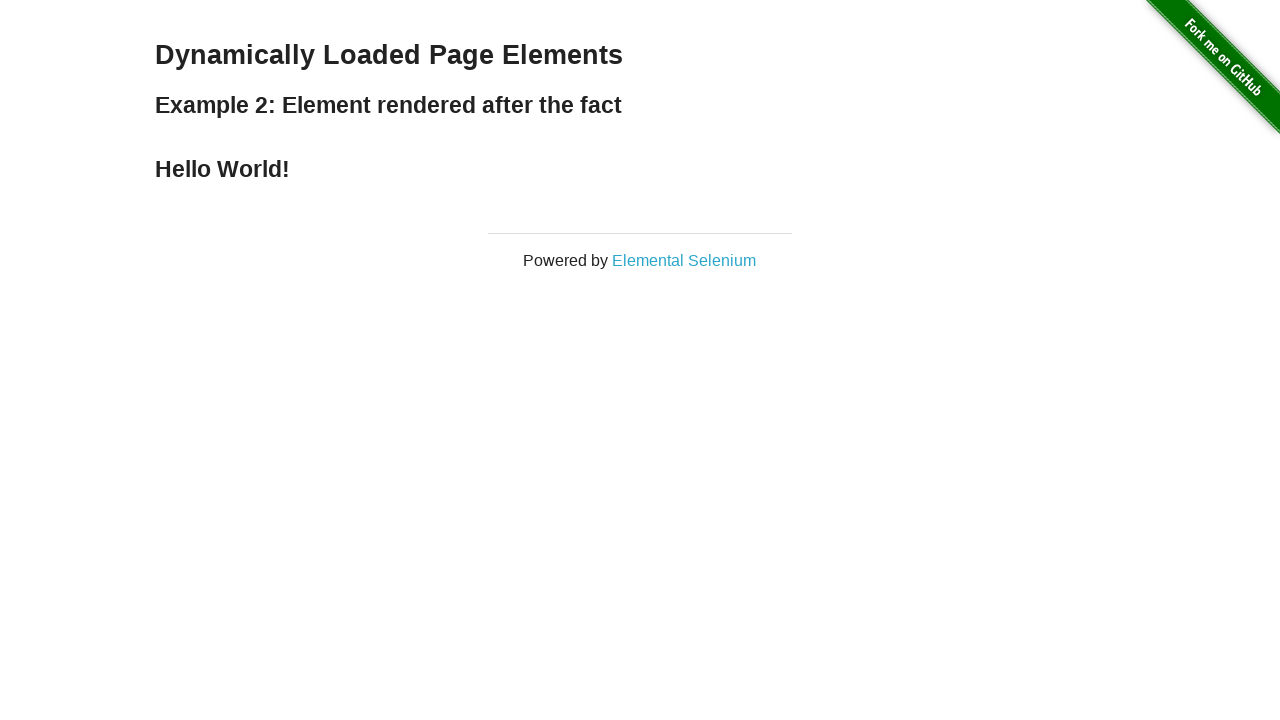

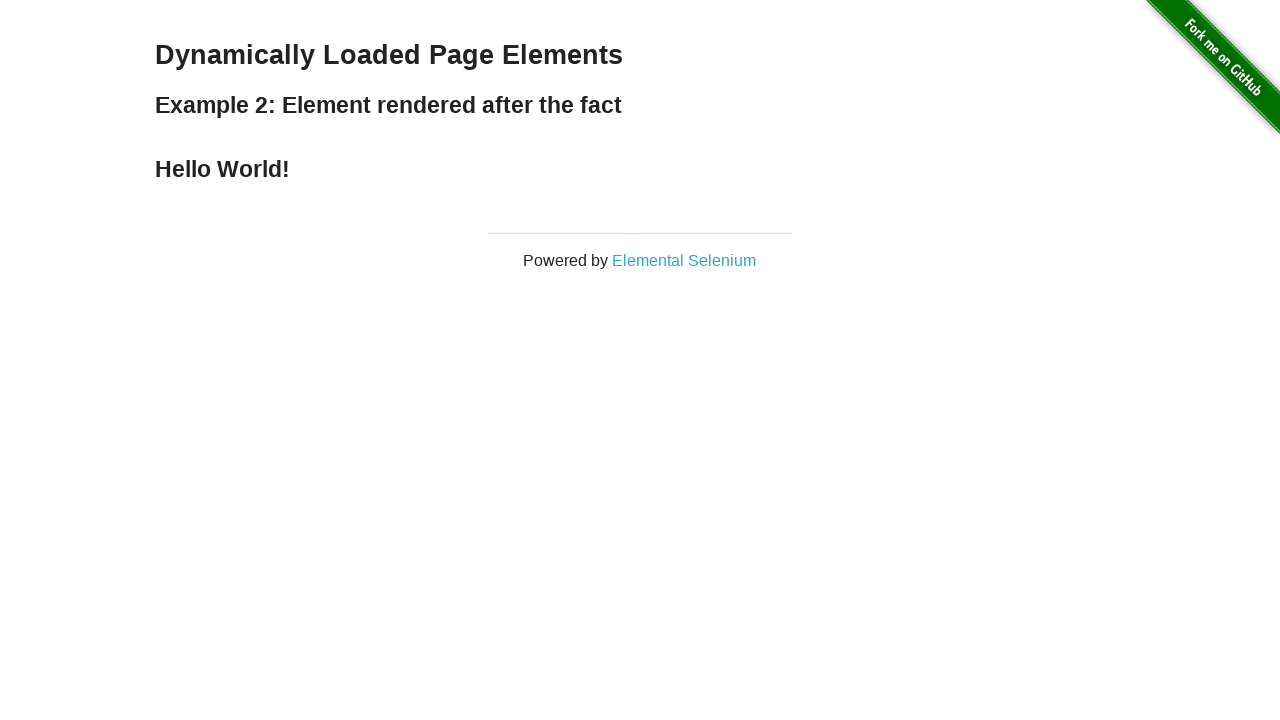